Tests clicking on the WebDriver documentation link from the Selenium homepage to navigate to the documentation section.

Starting URL: https://www.selenium.dev/

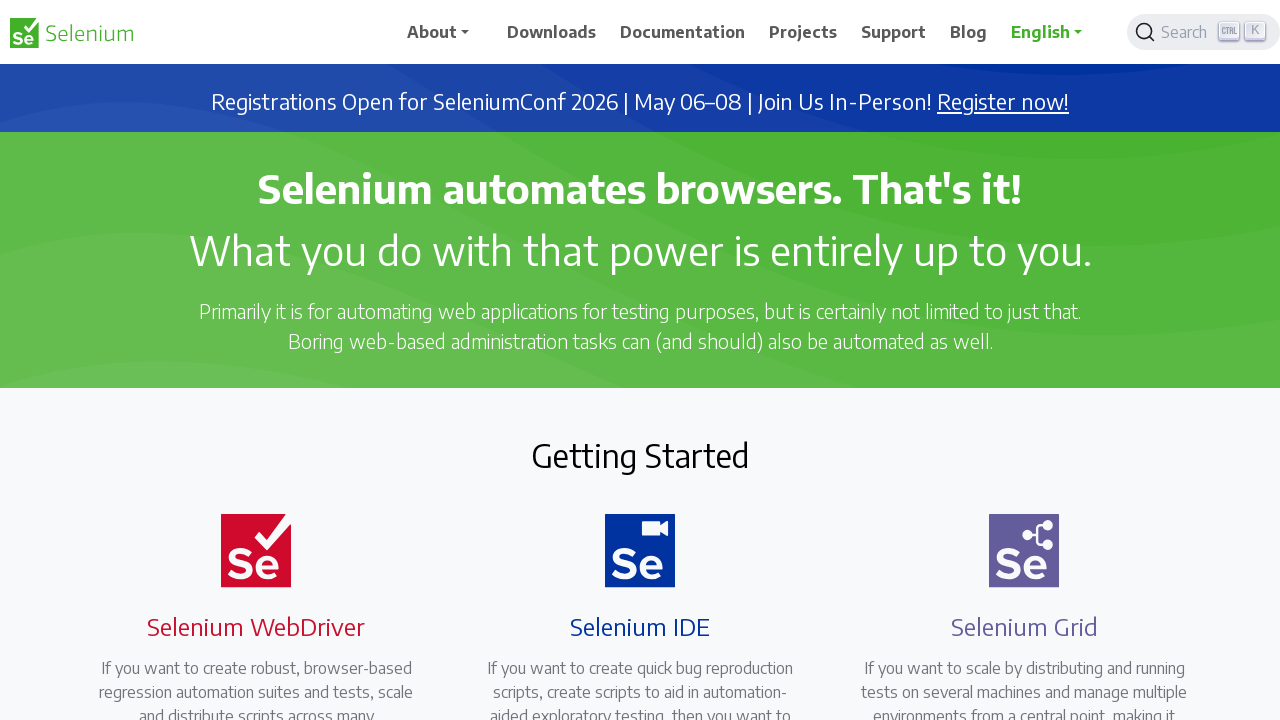

Clicked on the WebDriver documentation link at (244, 360) on a[href='/documentation/webdriver/']
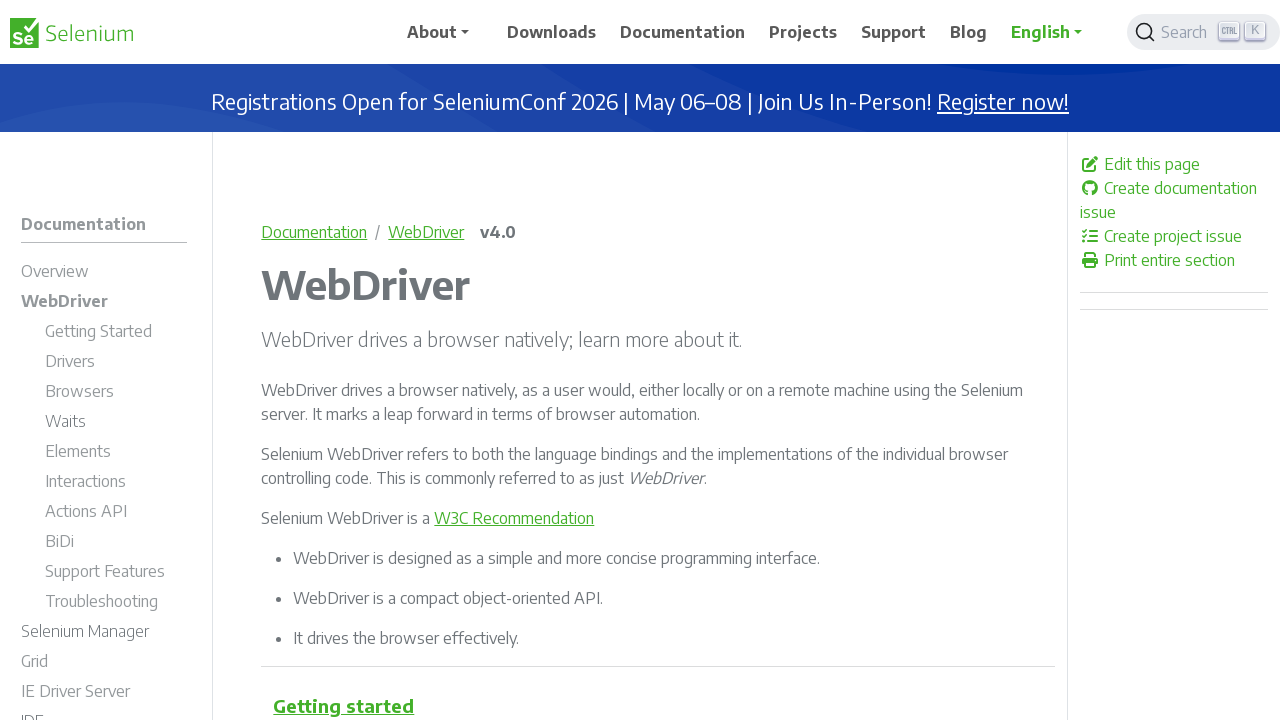

Navigation to WebDriver documentation completed
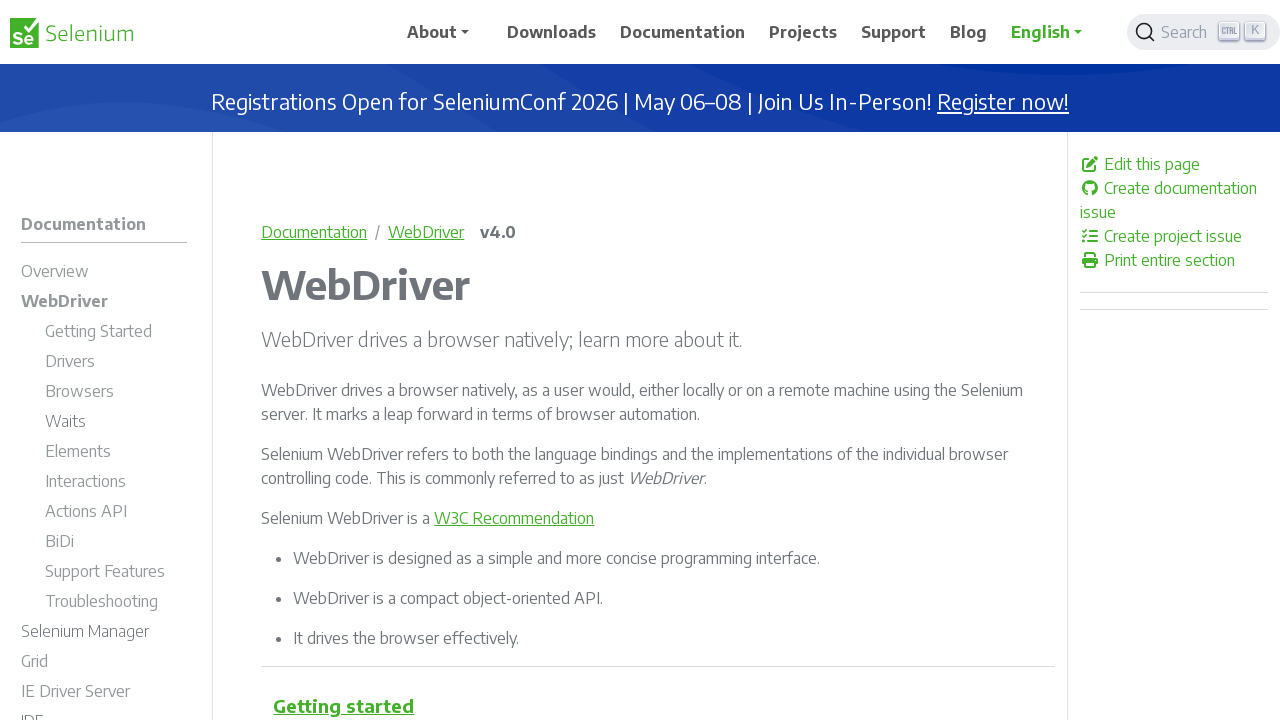

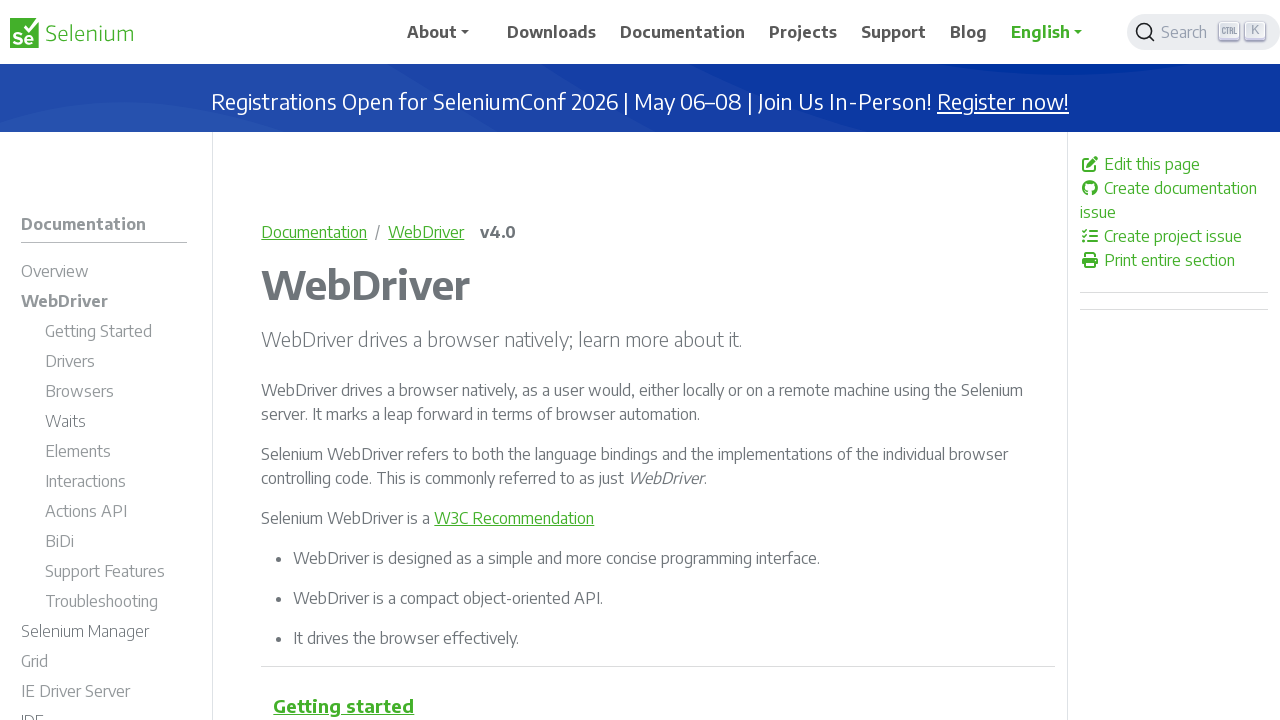